Tests that images are properly displayed on the Broken Links Images page

Starting URL: https://demoqa.com/

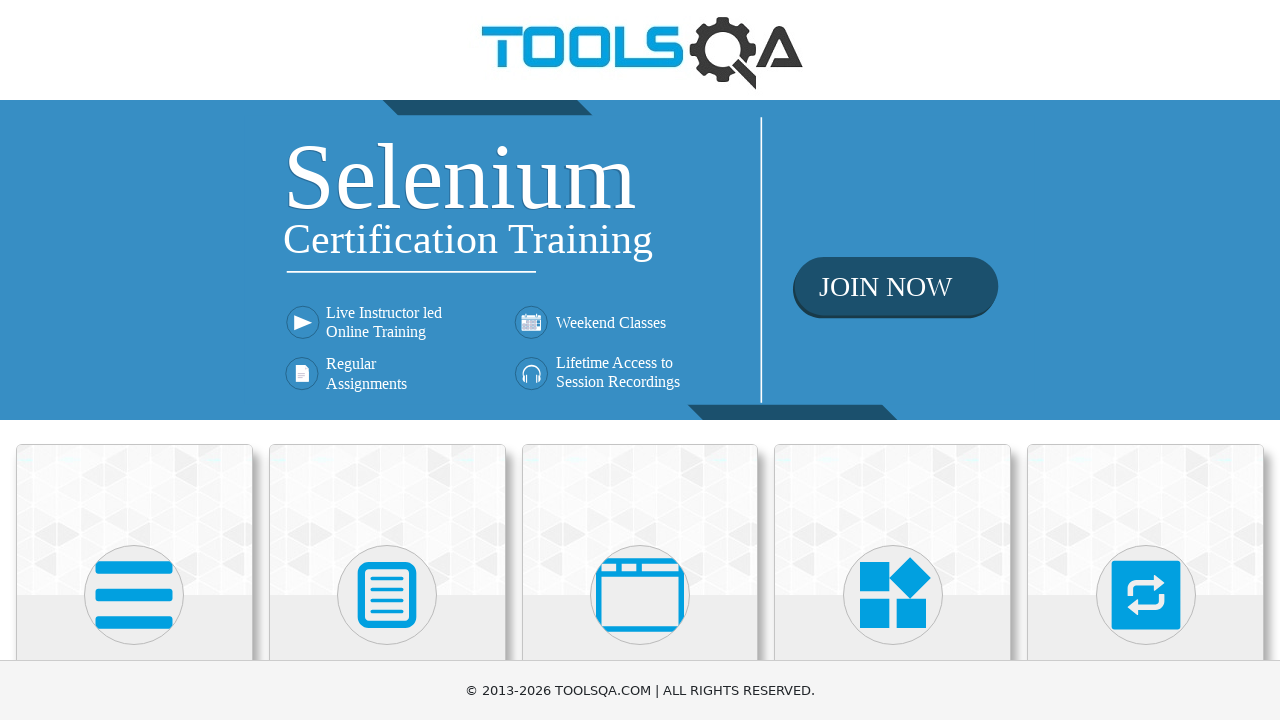

Clicked on Elements section at (134, 360) on xpath=//h5[text()='Elements']
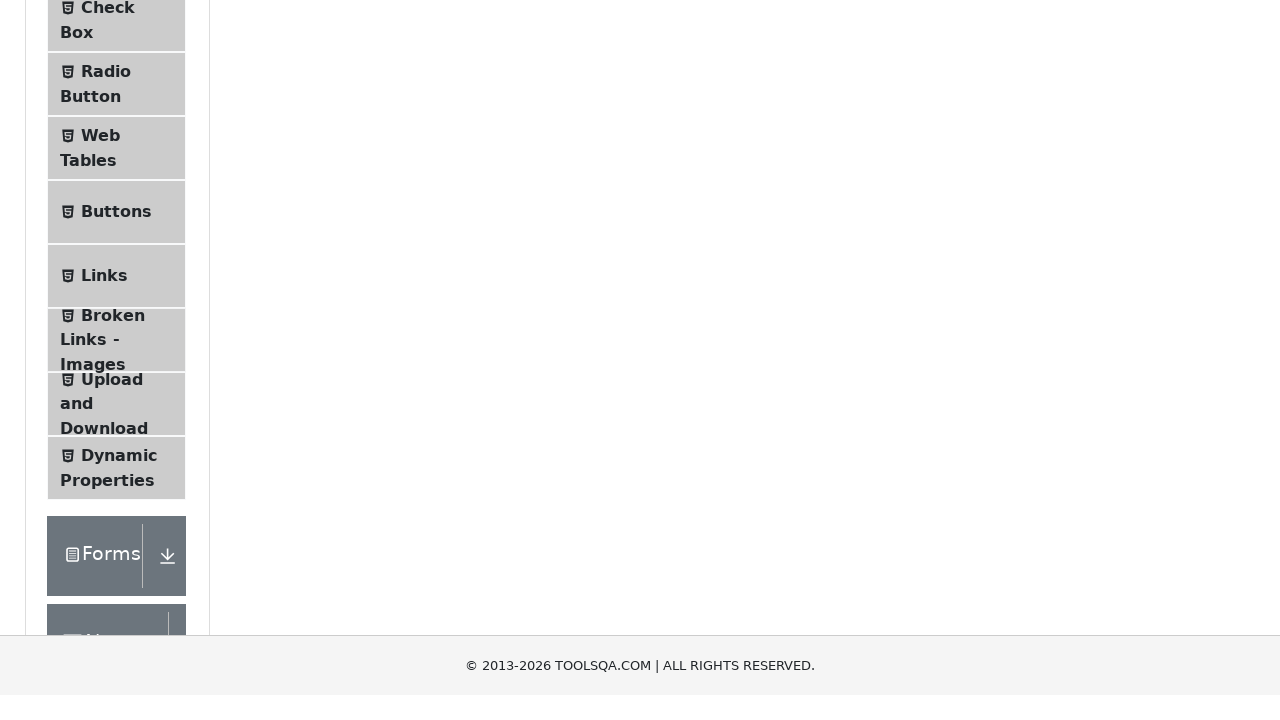

Clicked on Broken Links - Images item at (116, 645) on xpath=//li[@id='item-6']
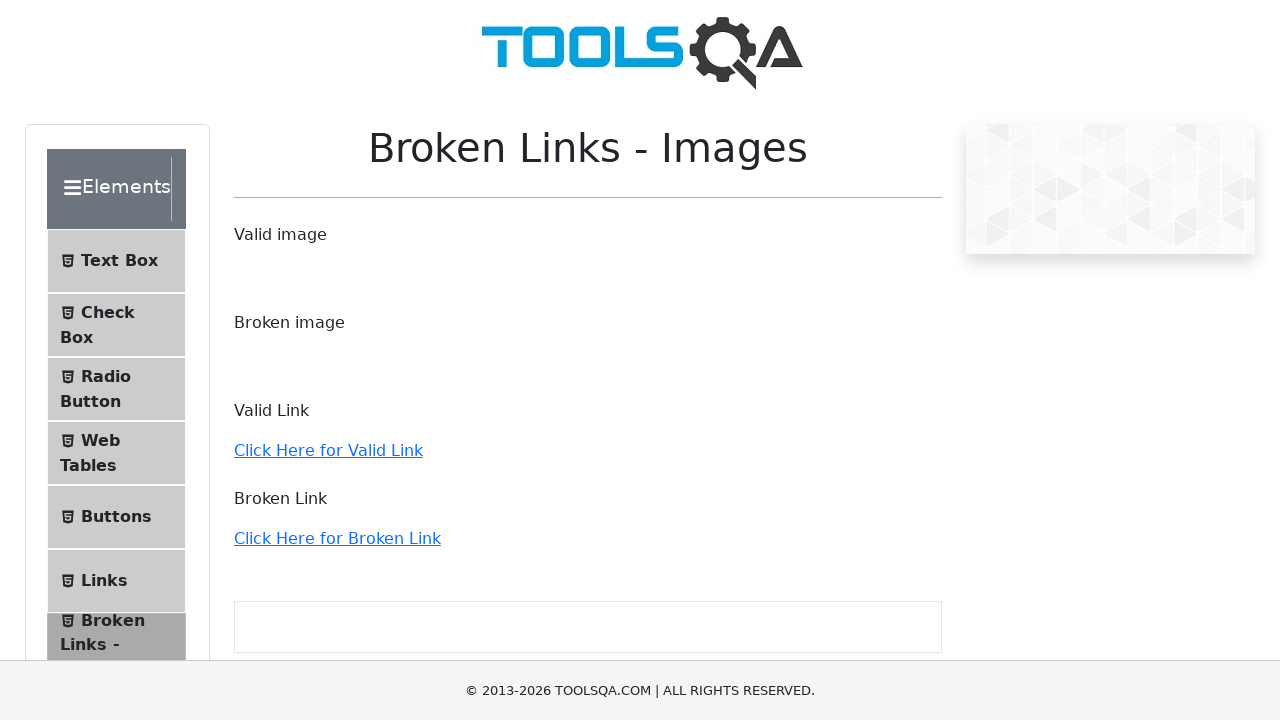

Image loaded and became visible on Broken Links Images page
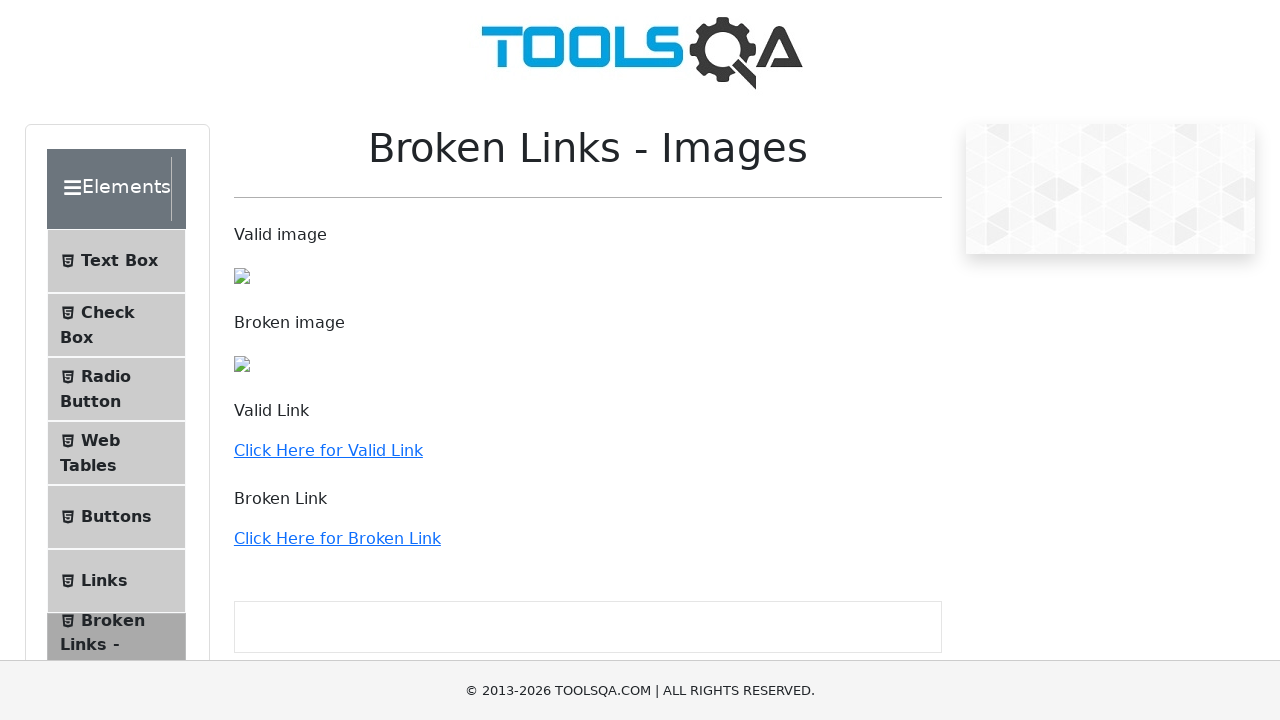

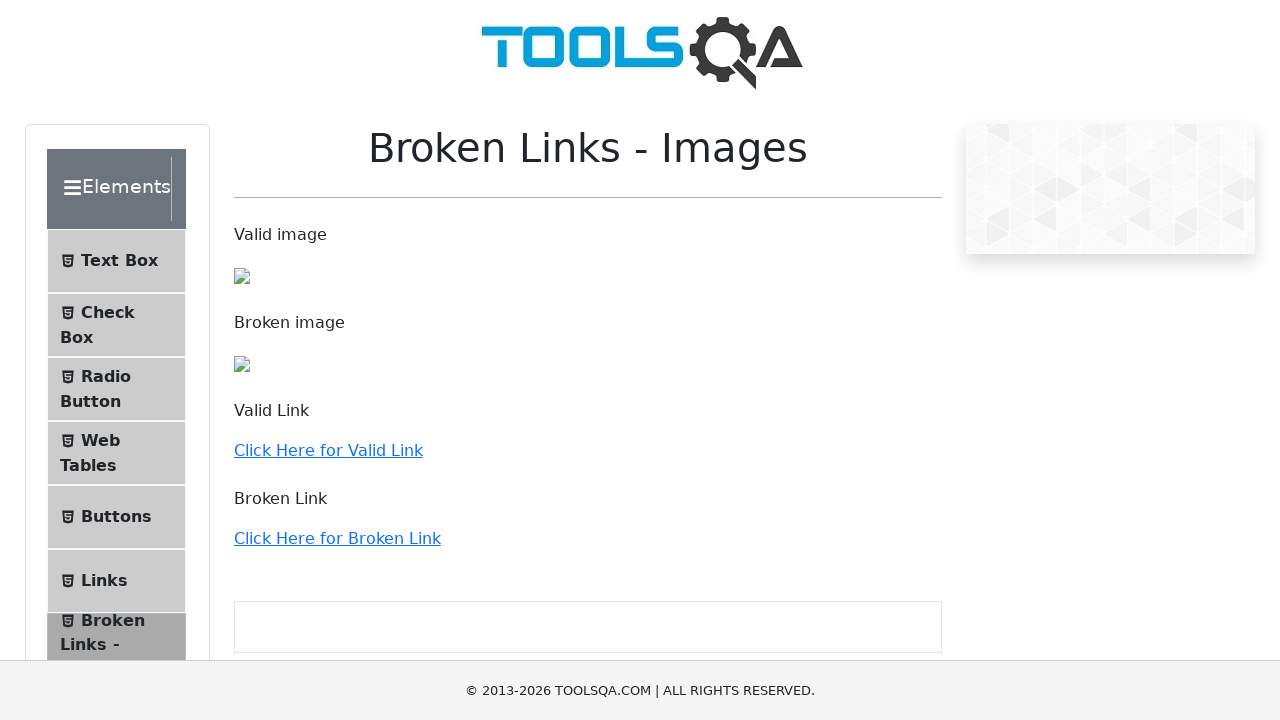